Tests key press functionality by sending various keyboard keys (Arrow Up, Backspace, Tab, Escape, Enter) to an input field and verifying the result label displays the correct key pressed.

Starting URL: https://the-internet.herokuapp.com/key_presses

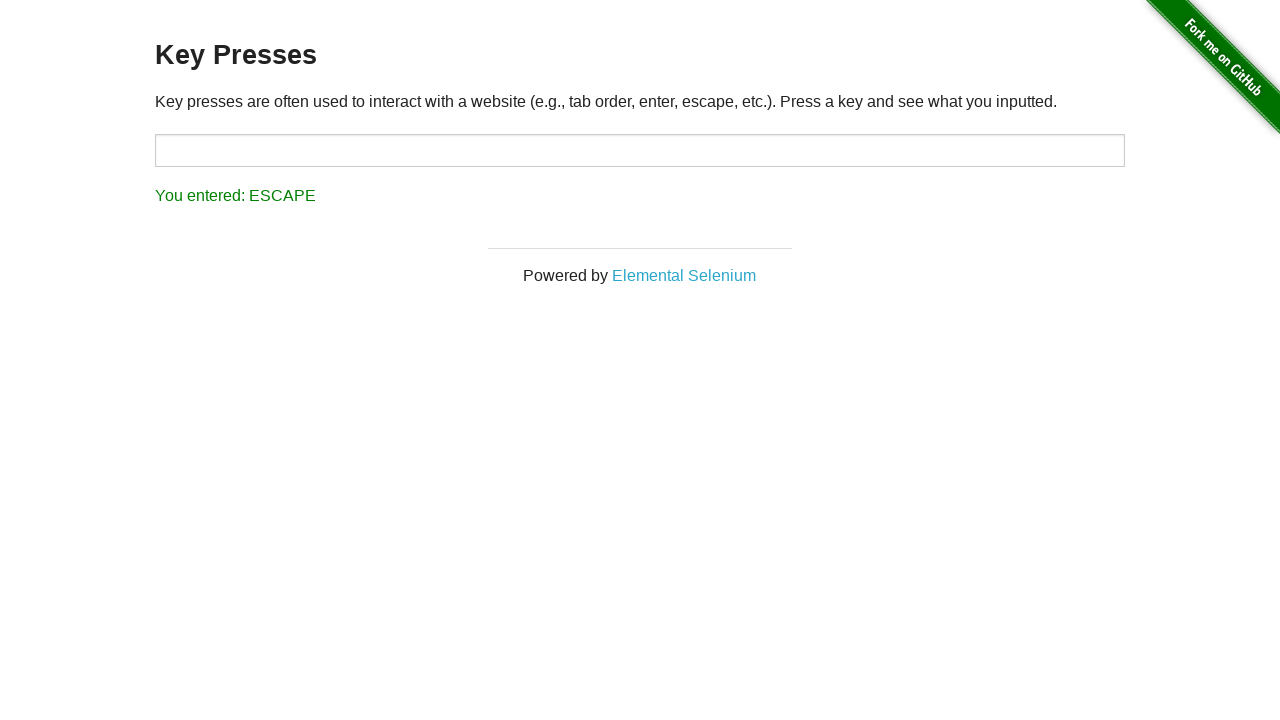

Located the input field with id 'target'
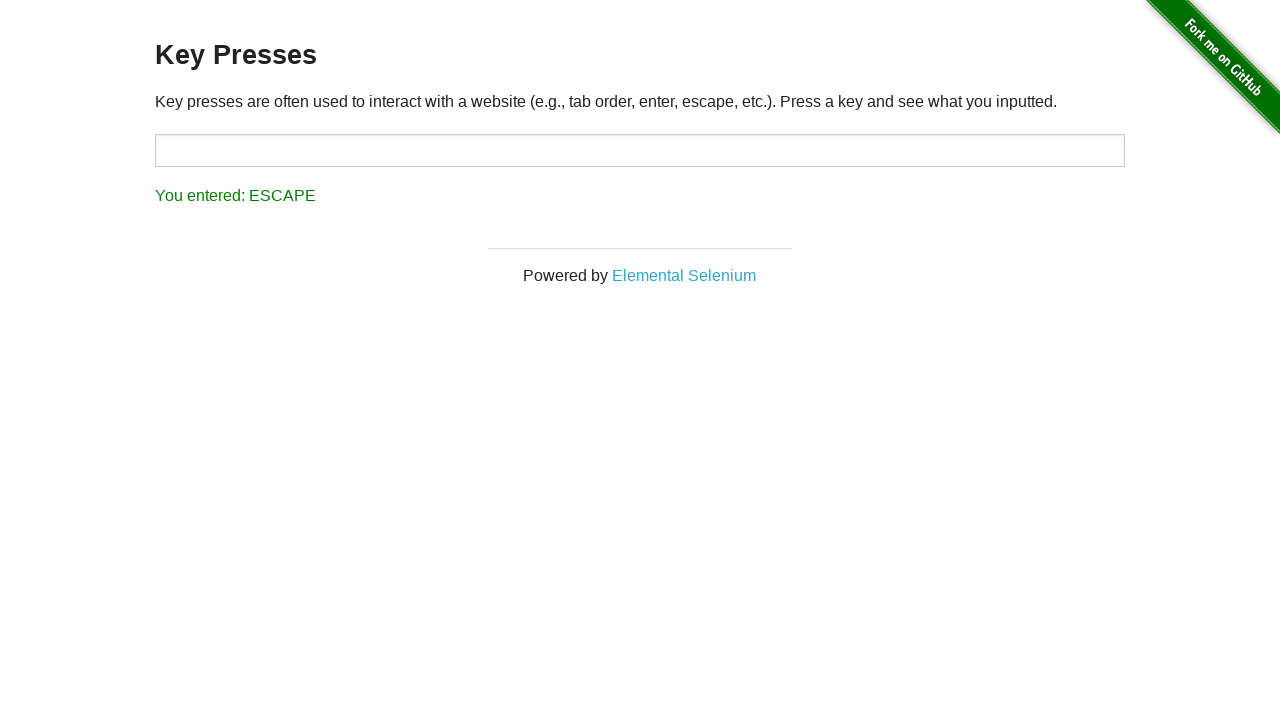

Pressed Arrow Up key on #target
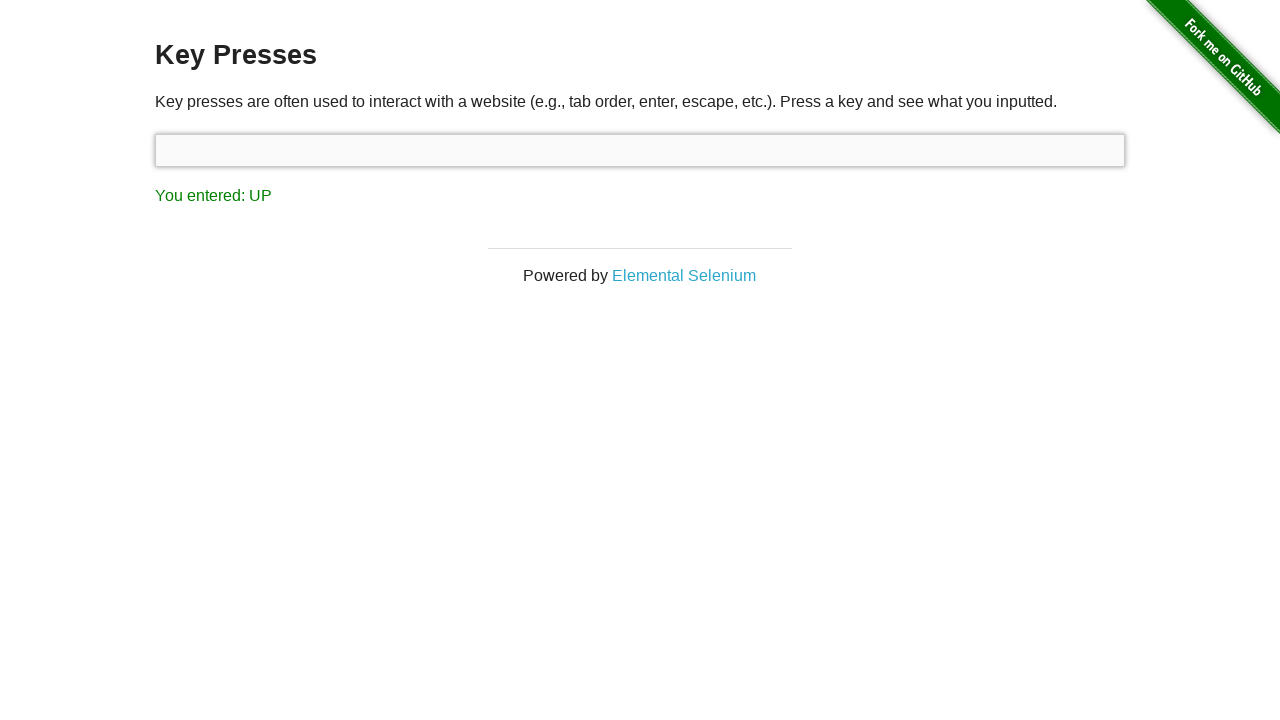

Result label became visible
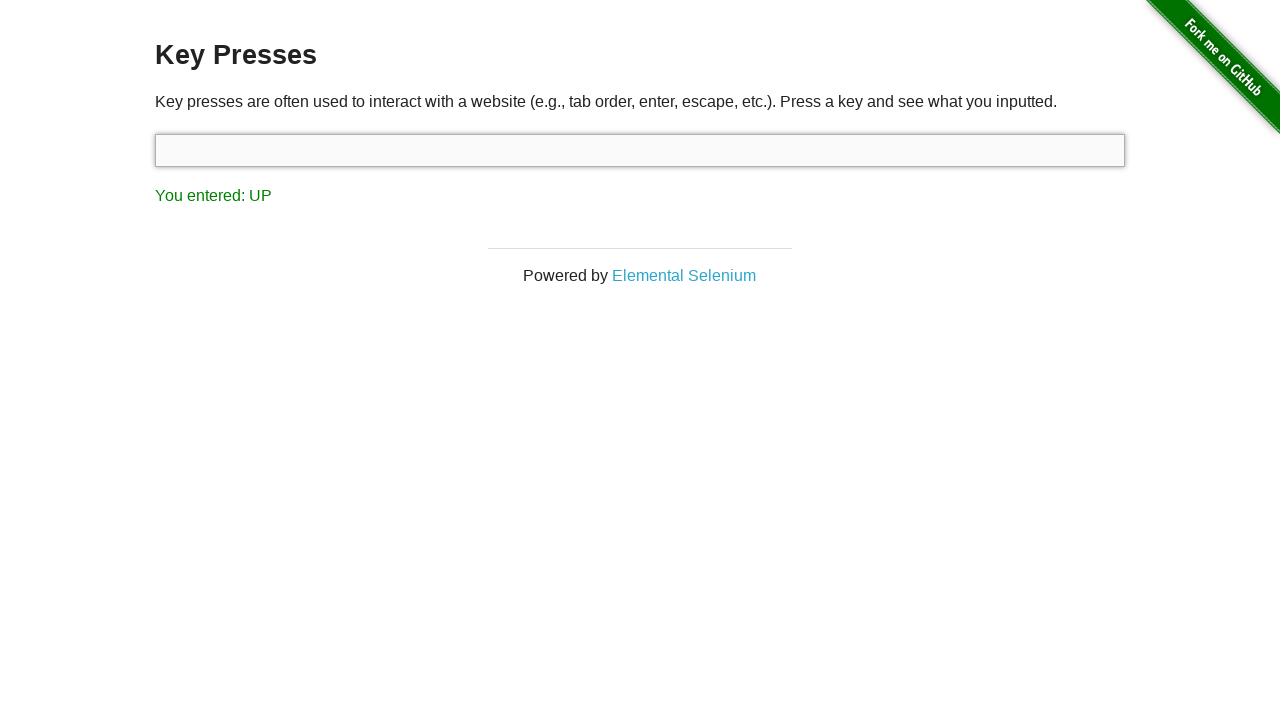

Retrieved result text content
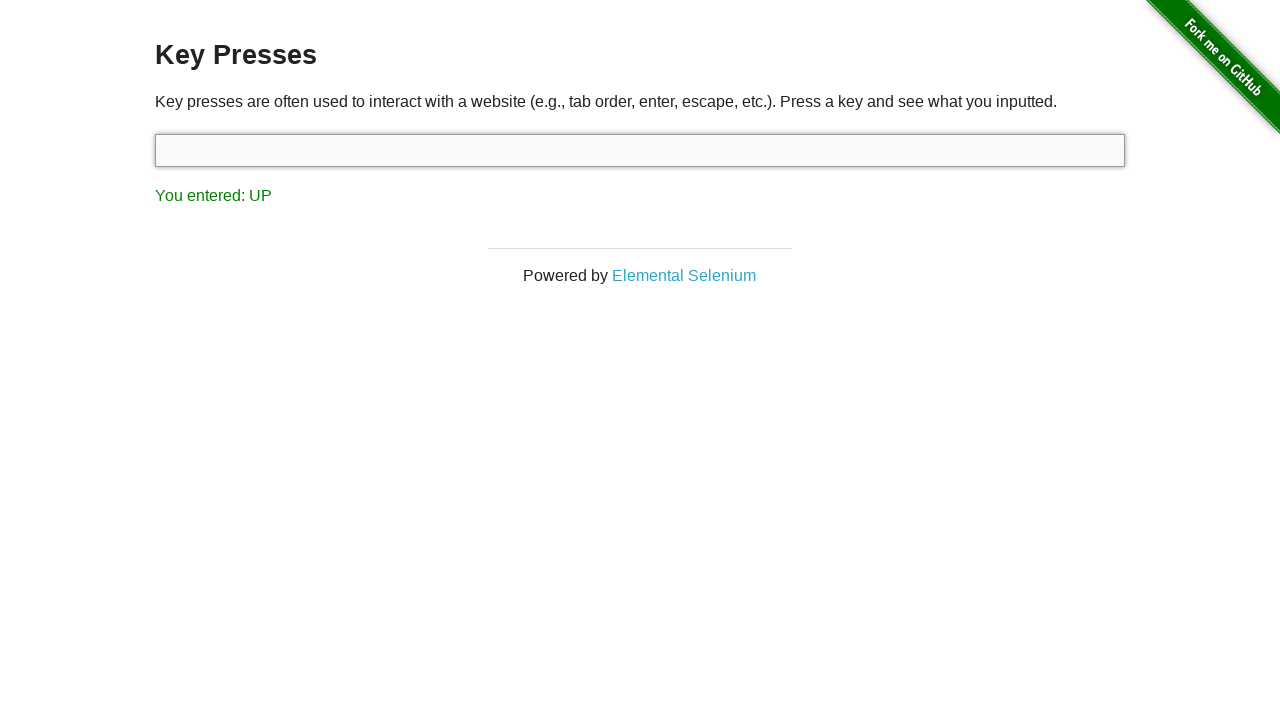

Verified result text is 'You entered: UP'
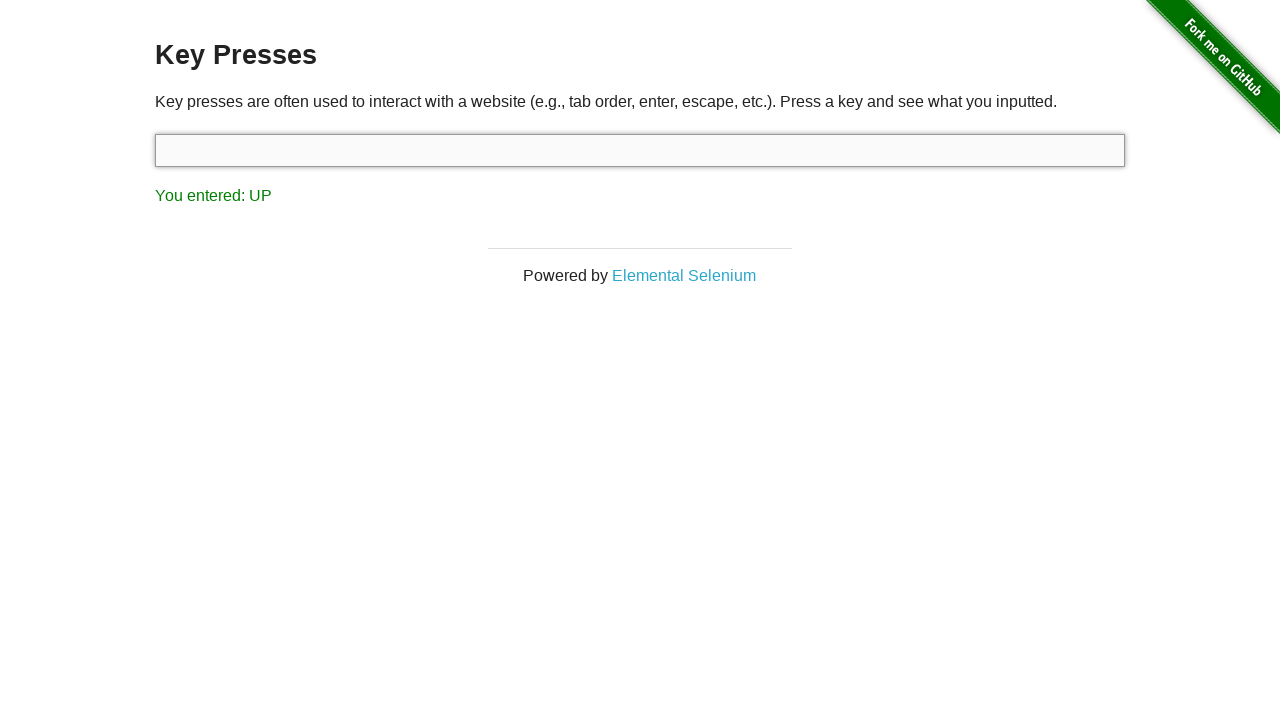

Pressed Backspace key on #target
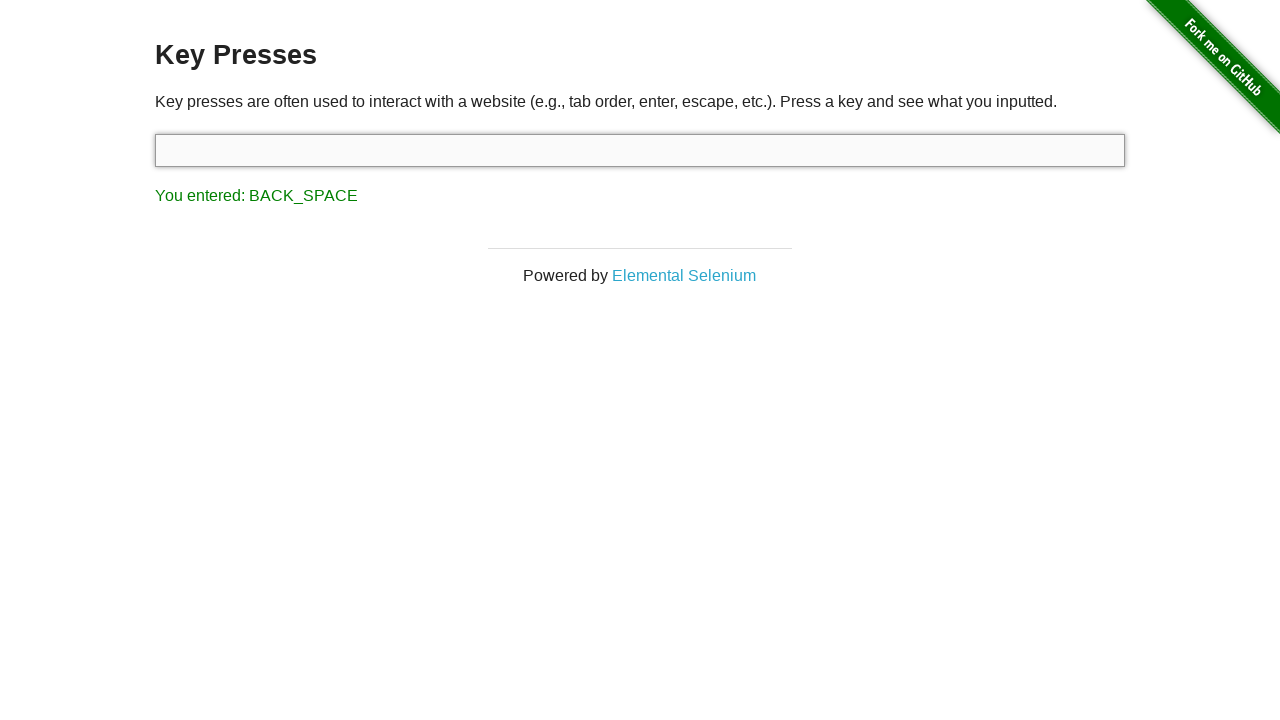

Retrieved result text content
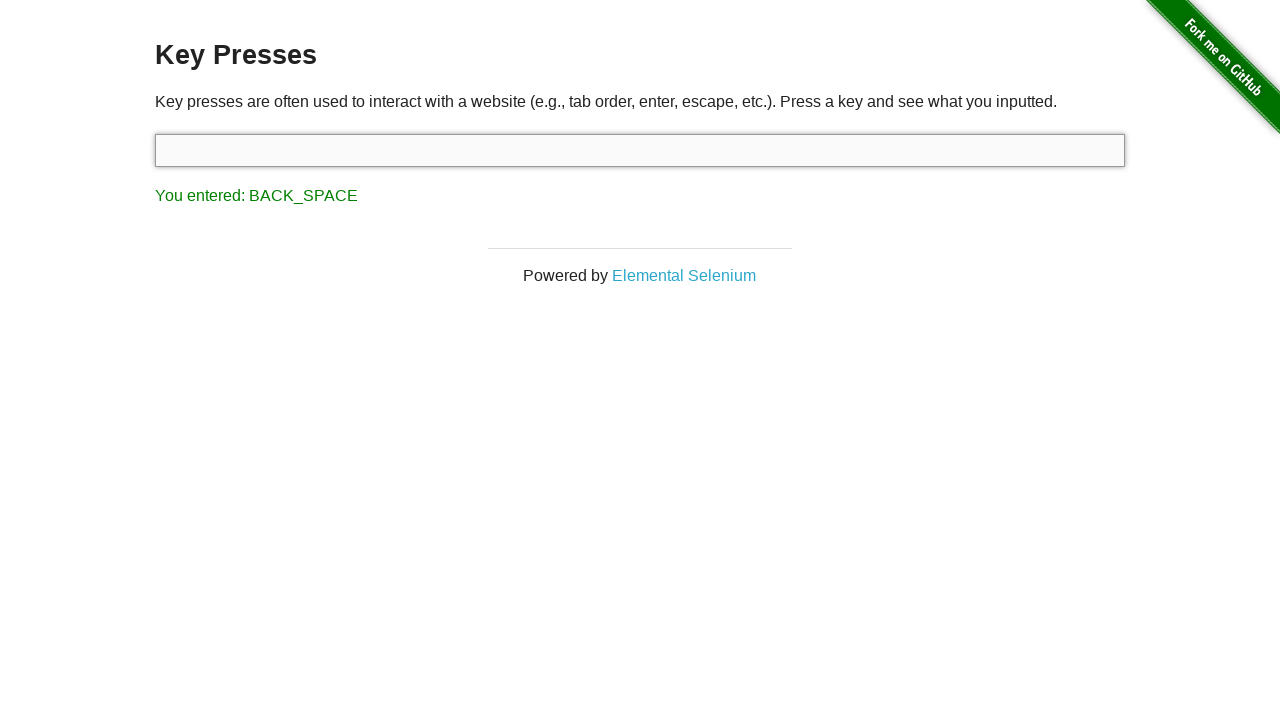

Verified result text is 'You entered: BACK_SPACE'
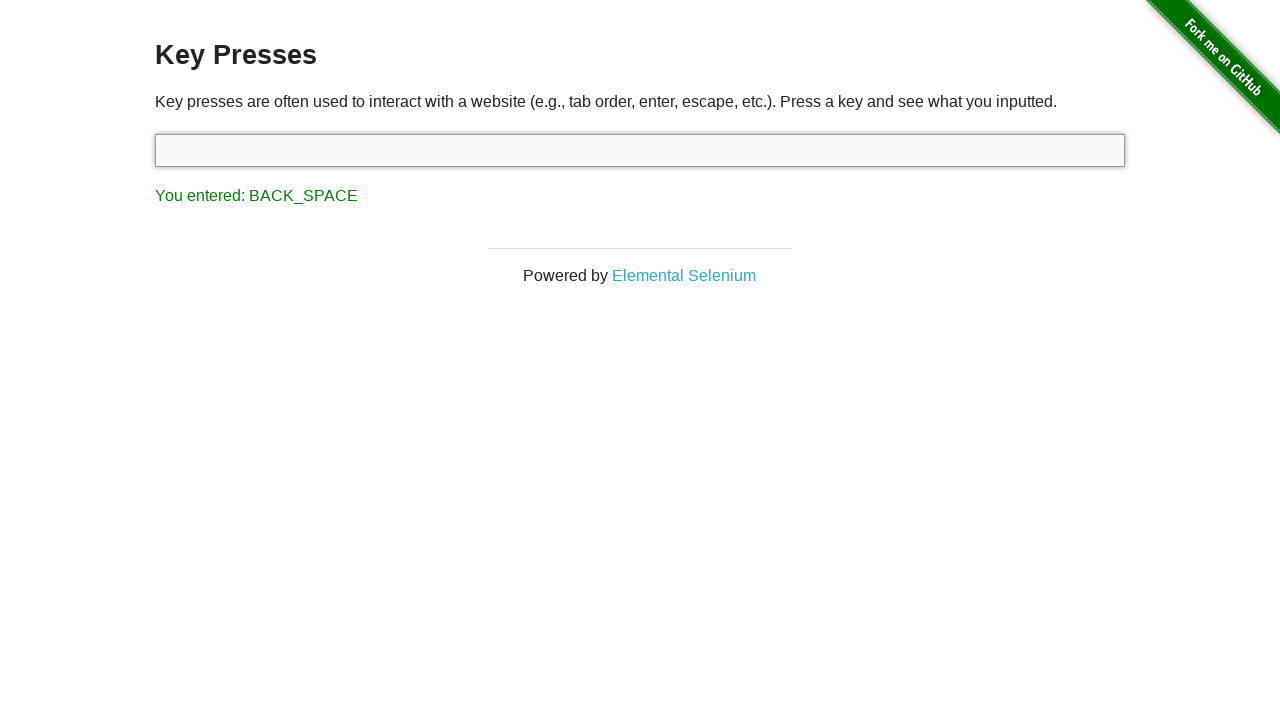

Pressed Tab key on #target
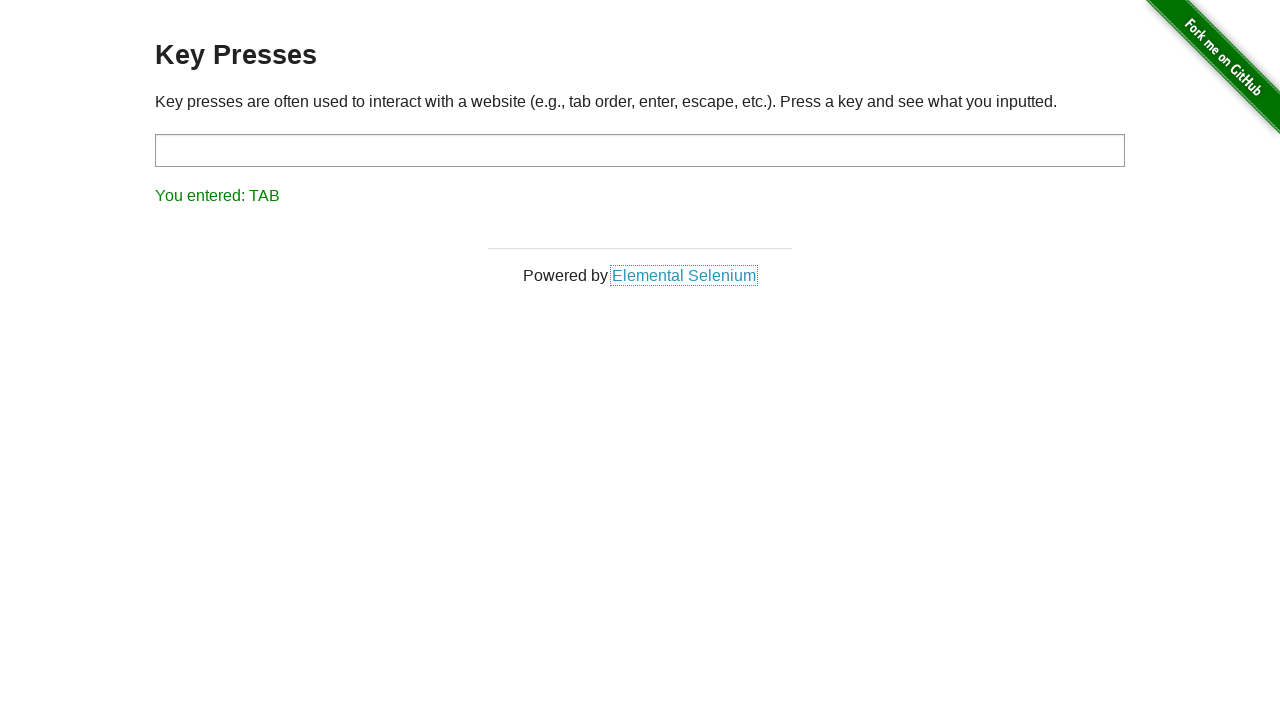

Retrieved result text content
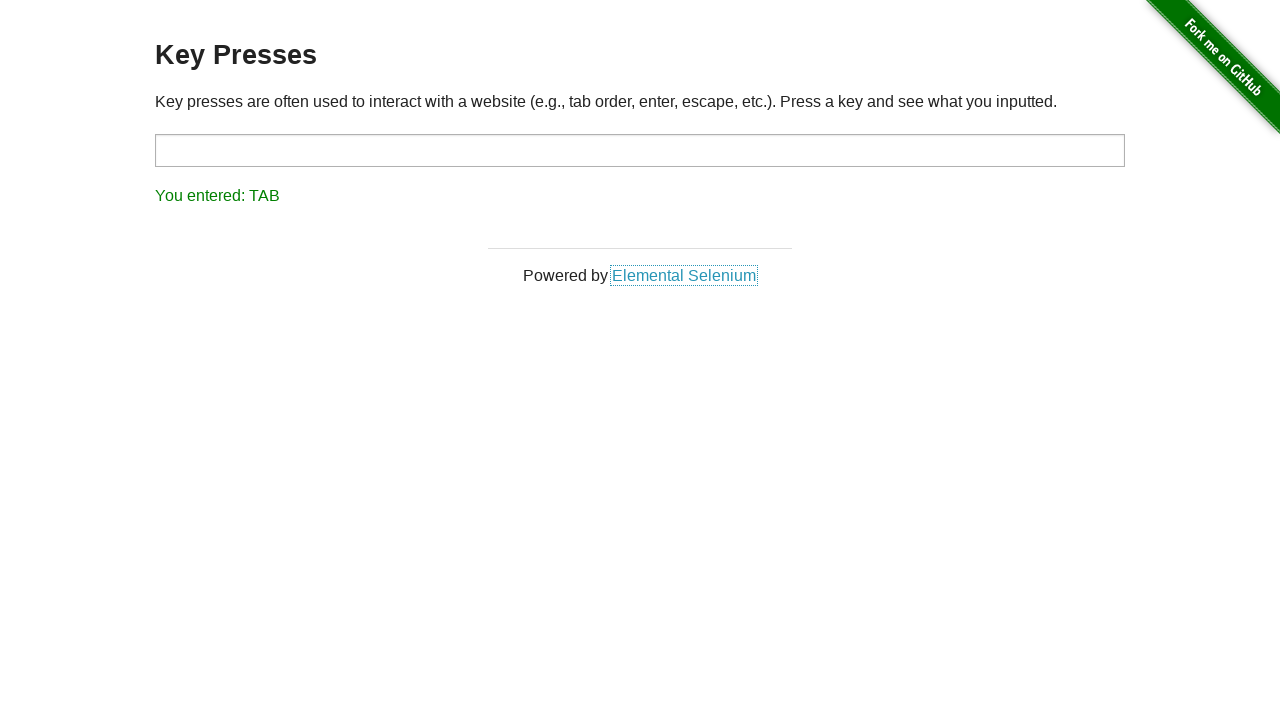

Verified result text is 'You entered: TAB'
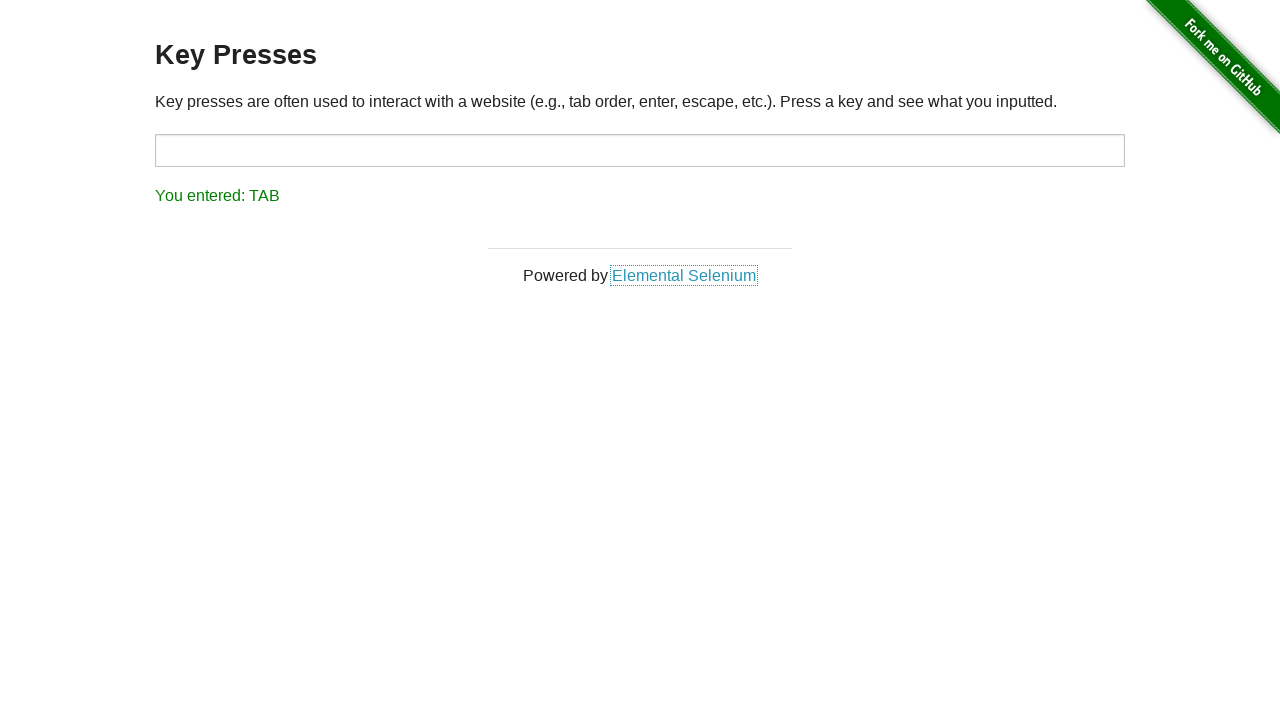

Pressed Escape key on #target
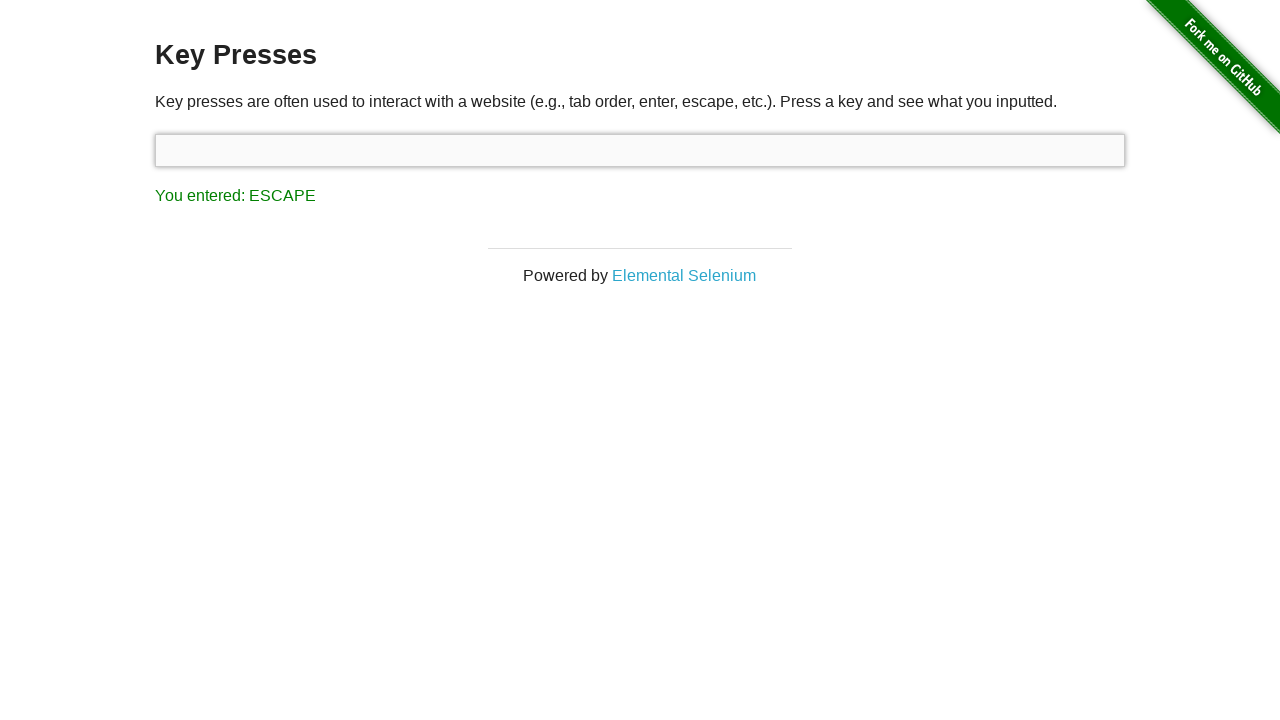

Retrieved result text content
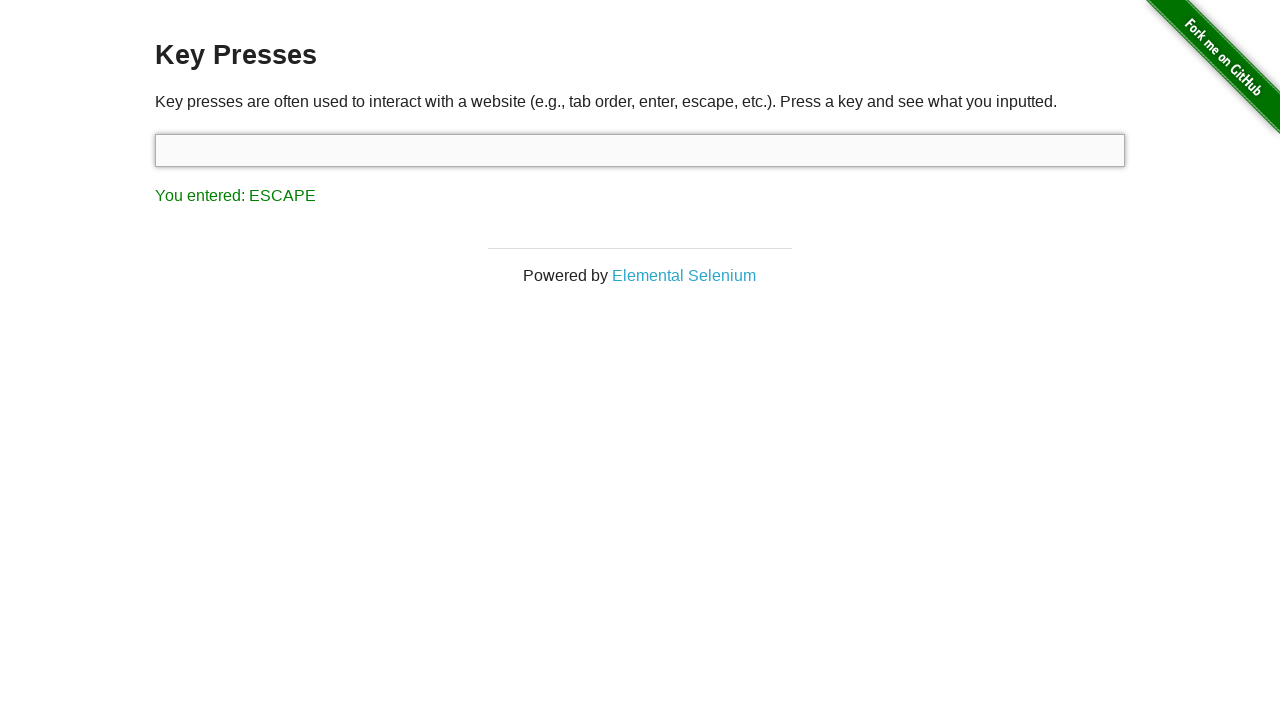

Verified result text is 'You entered: ESCAPE'
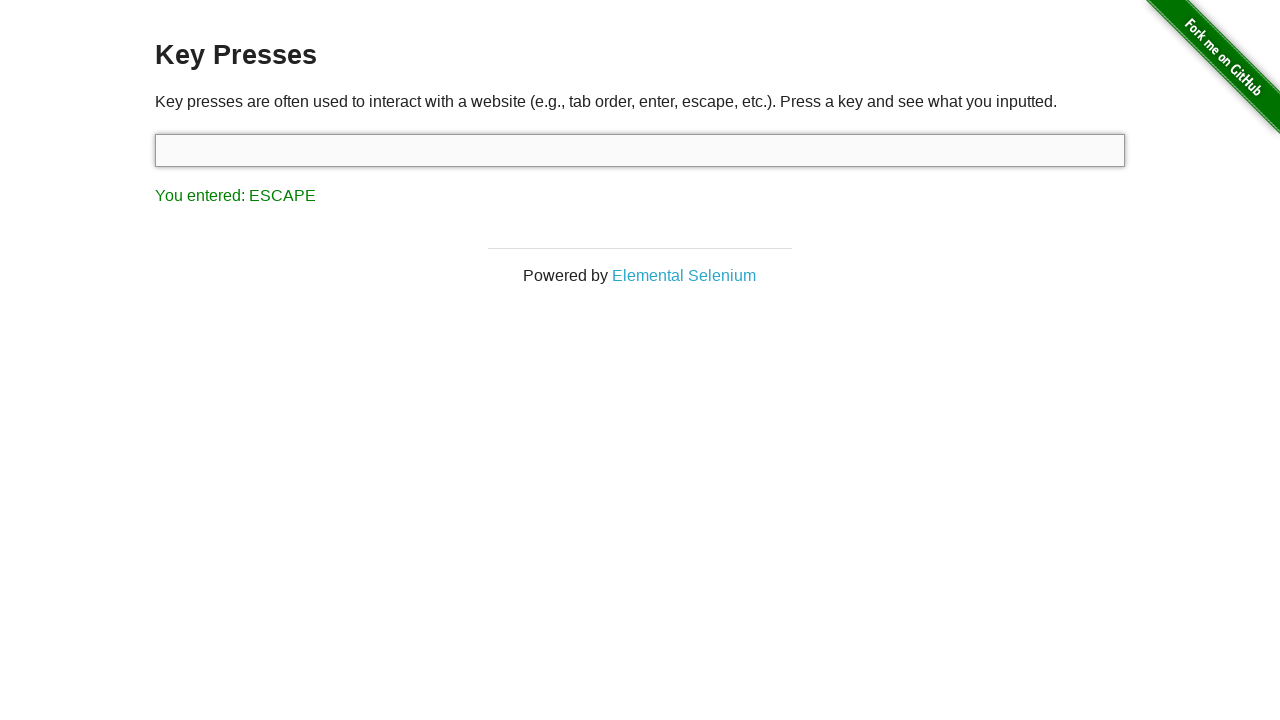

Pressed Enter key on #target
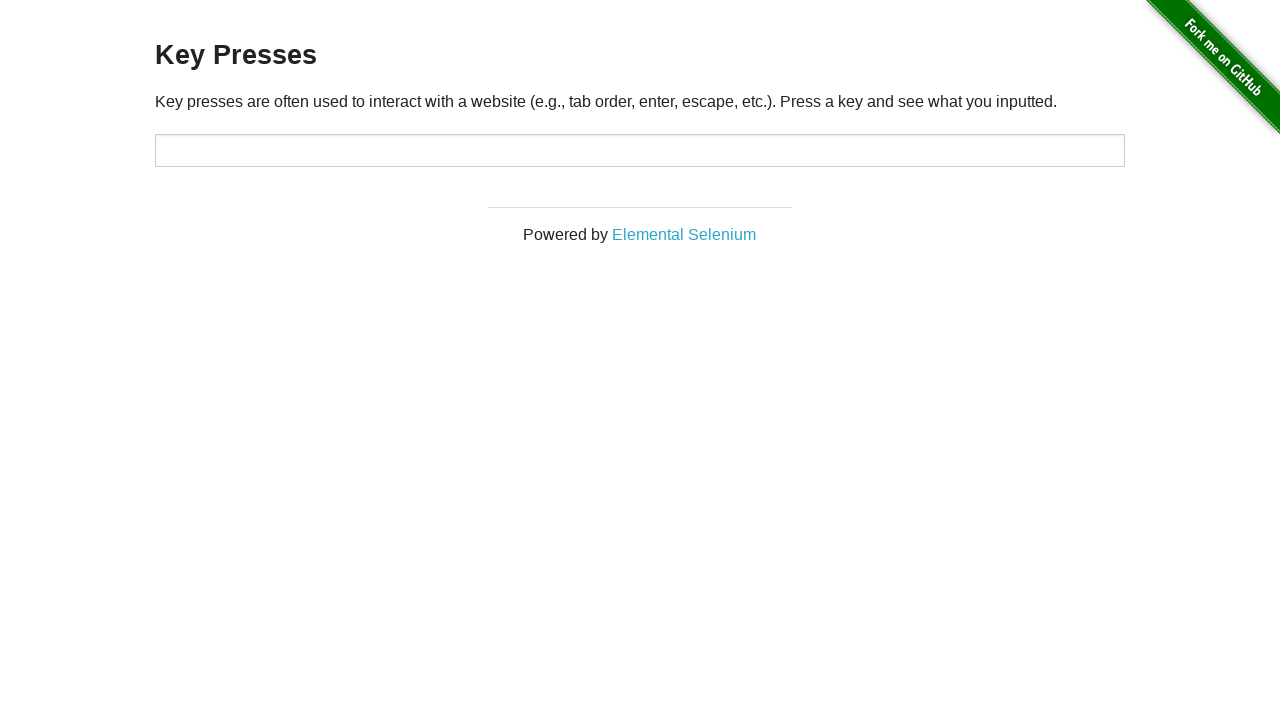

Waited 500ms for page to process Enter key
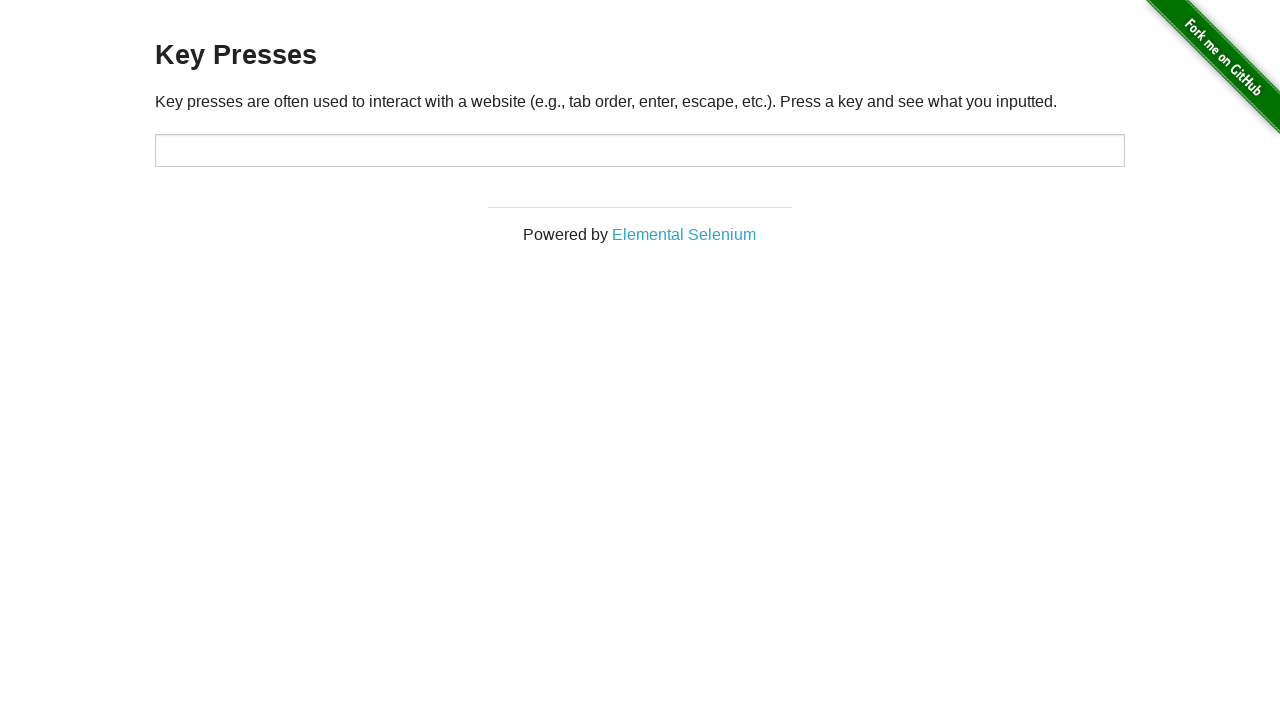

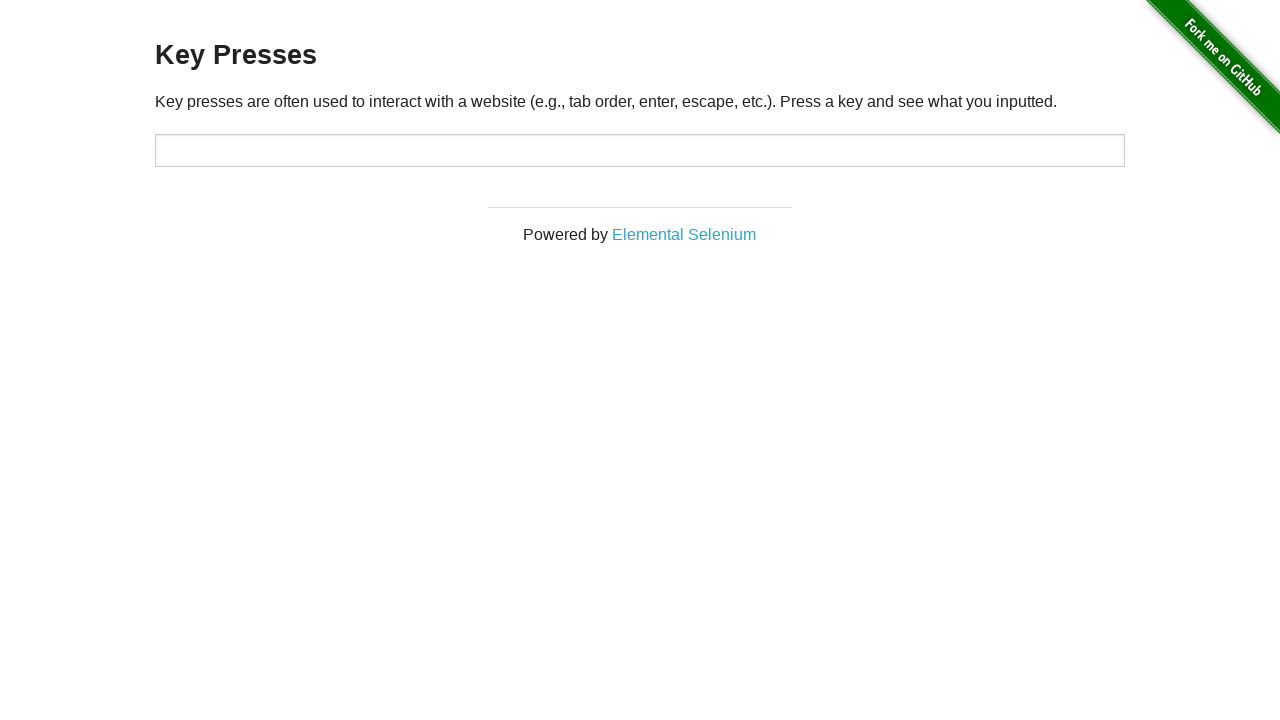